Tests alert popup handling by double-clicking a button to trigger an alert and then accepting it

Starting URL: https://www.hyrtutorials.com/p/alertsdemo.html

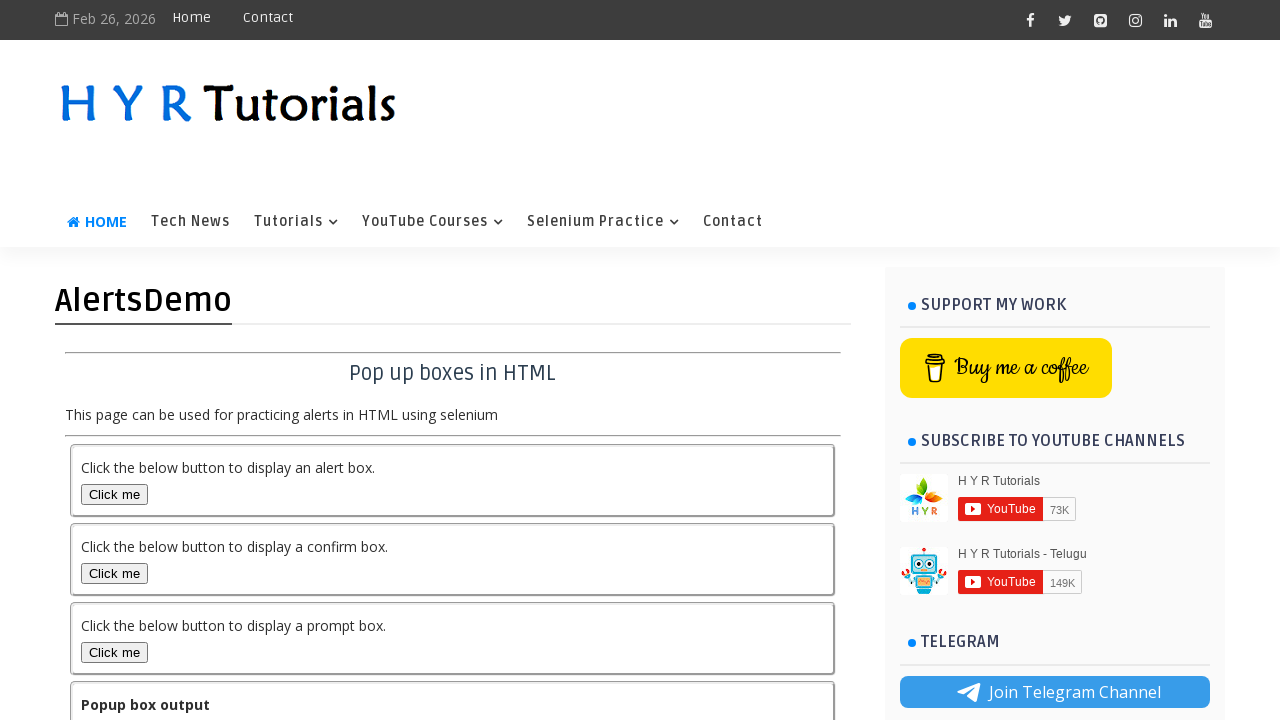

Navigated to alerts demo page
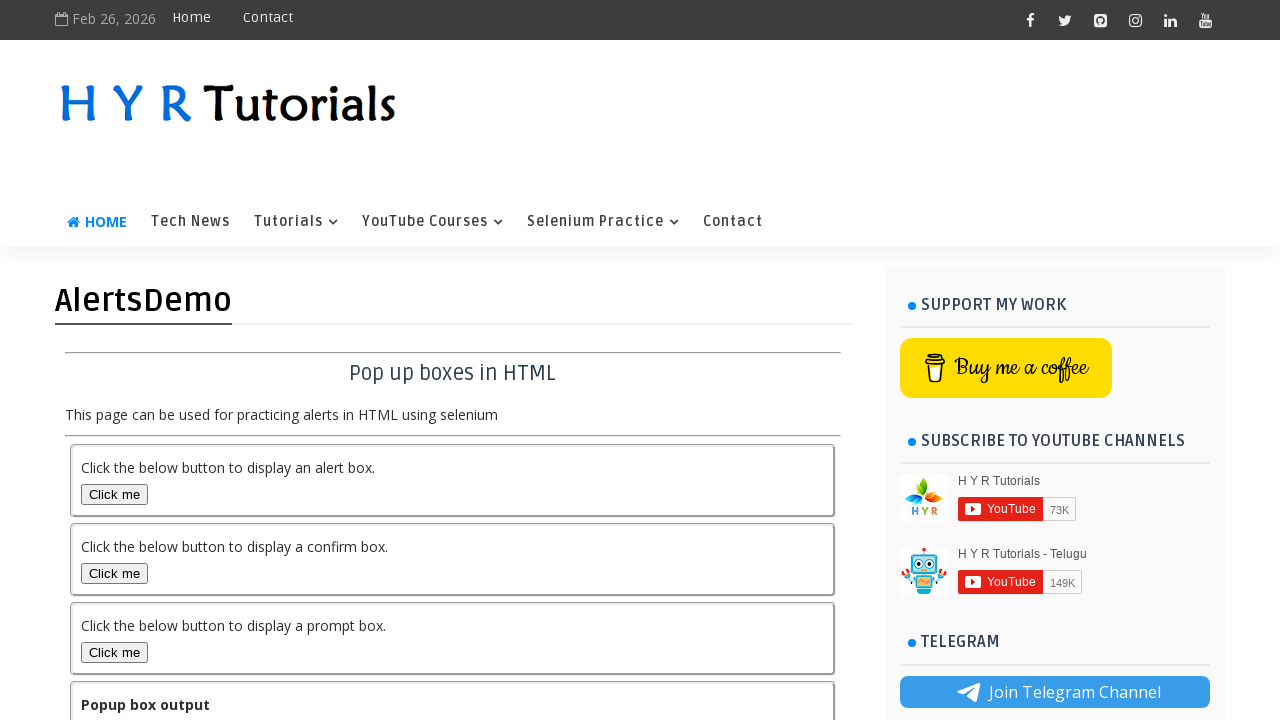

Double-clicked the alert button to trigger alert popup at (114, 494) on button#alertBox
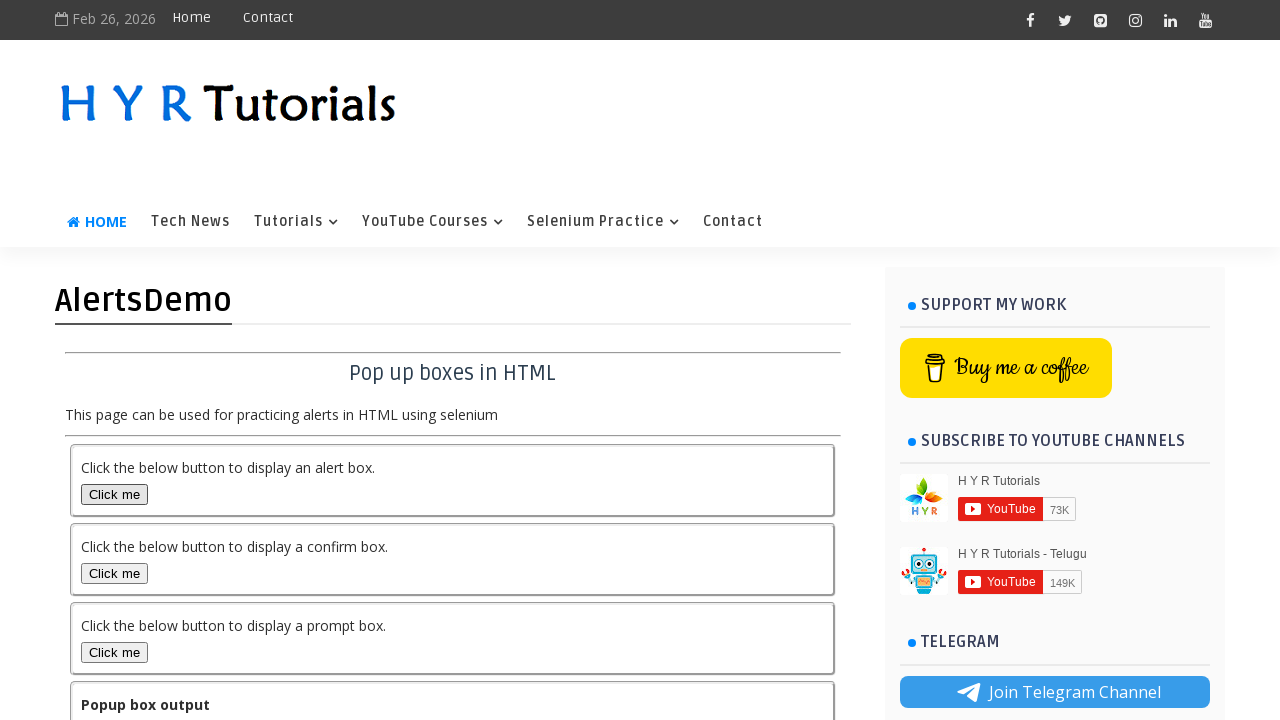

Alert dialog accepted
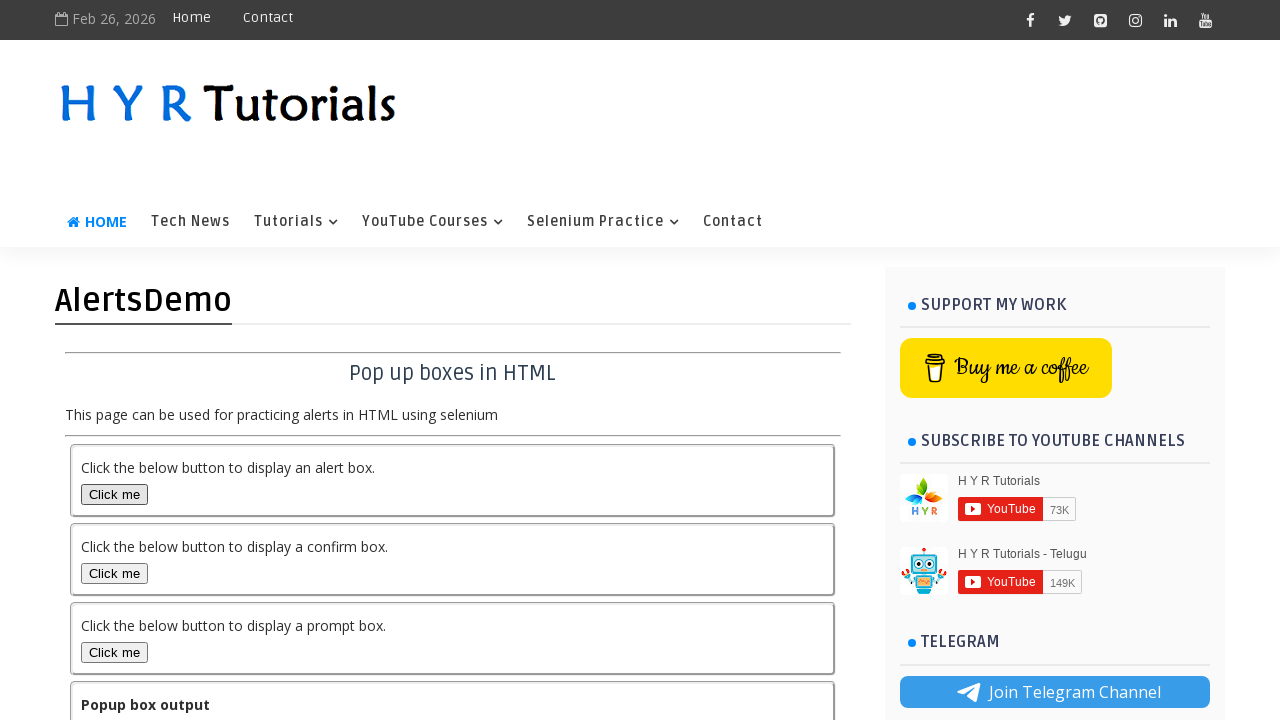

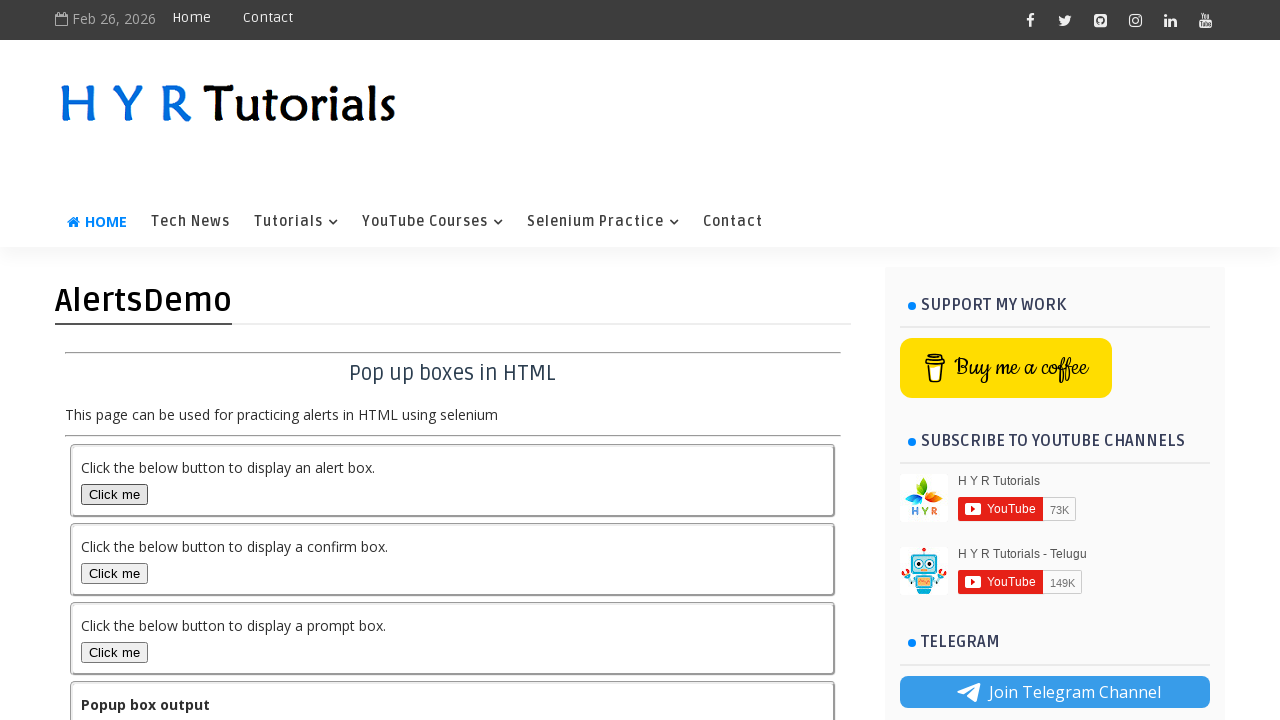